Navigates to a web table page and clicks a checkbox associated with a specific table row containing "Helen Bennett"

Starting URL: https://www.hyrtutorials.com/p/add-padding-to-containers.html

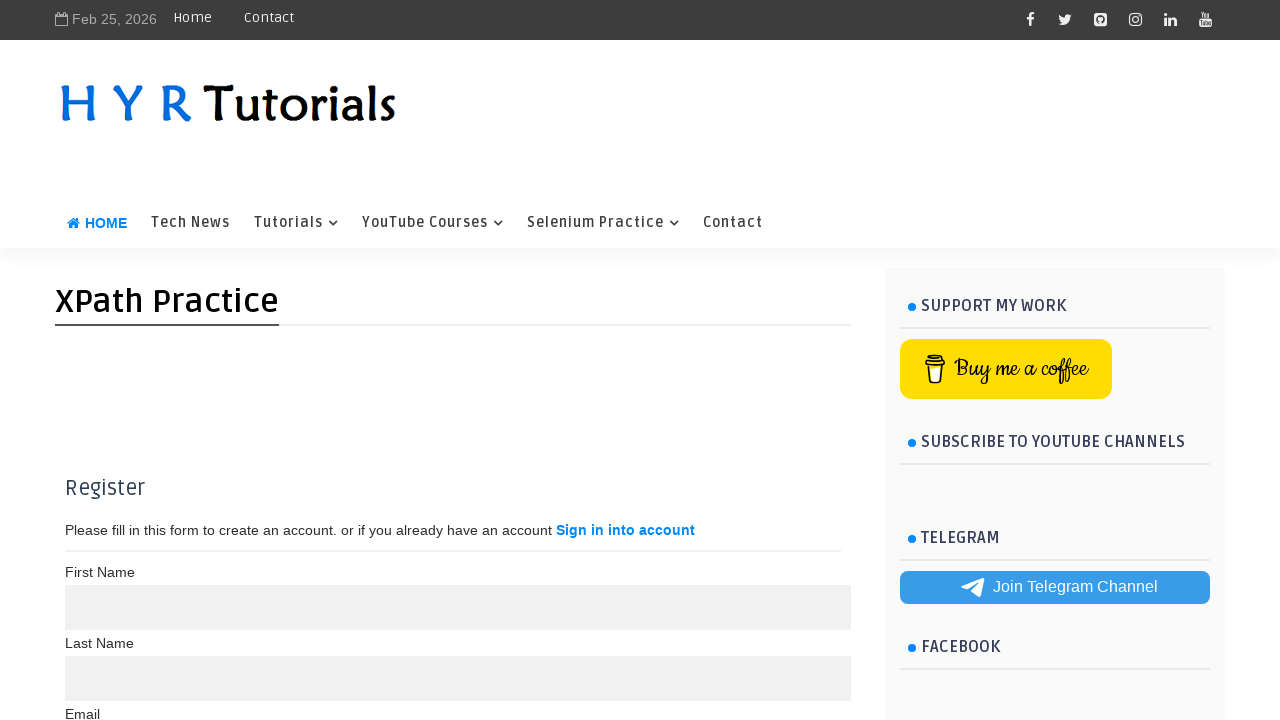

Navigated to web table page
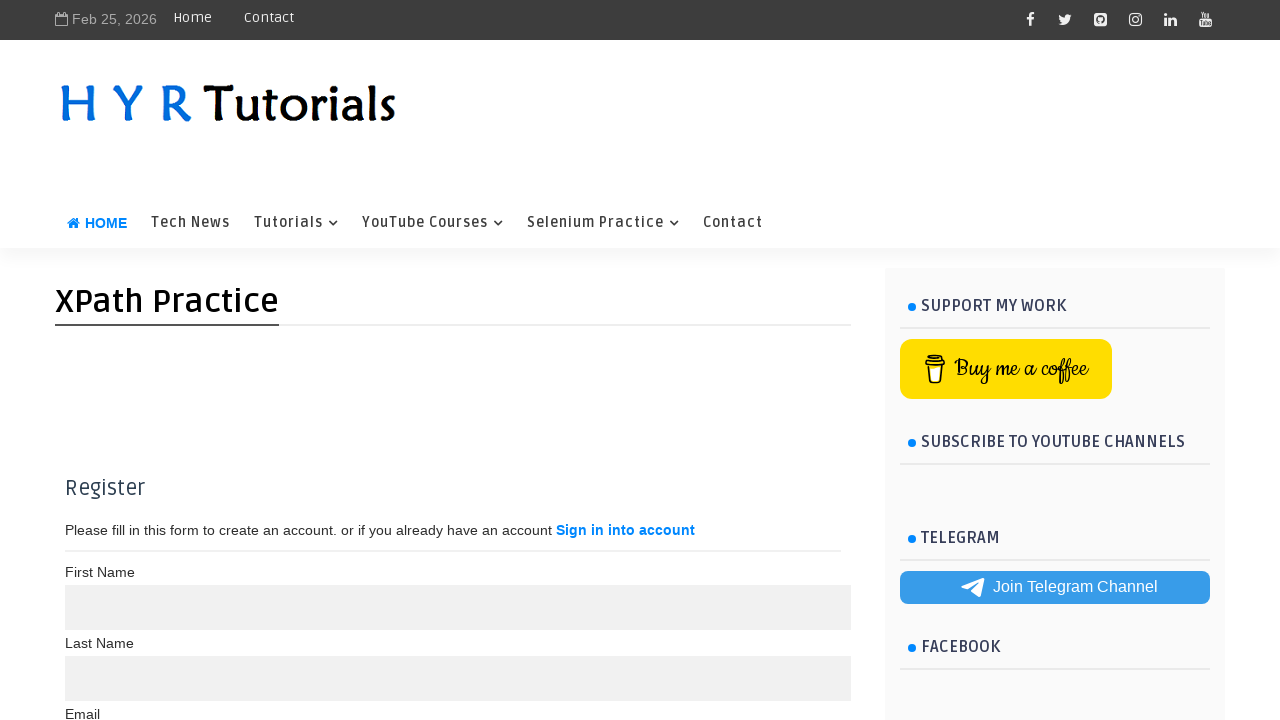

Located checkbox for Helen Bennett row
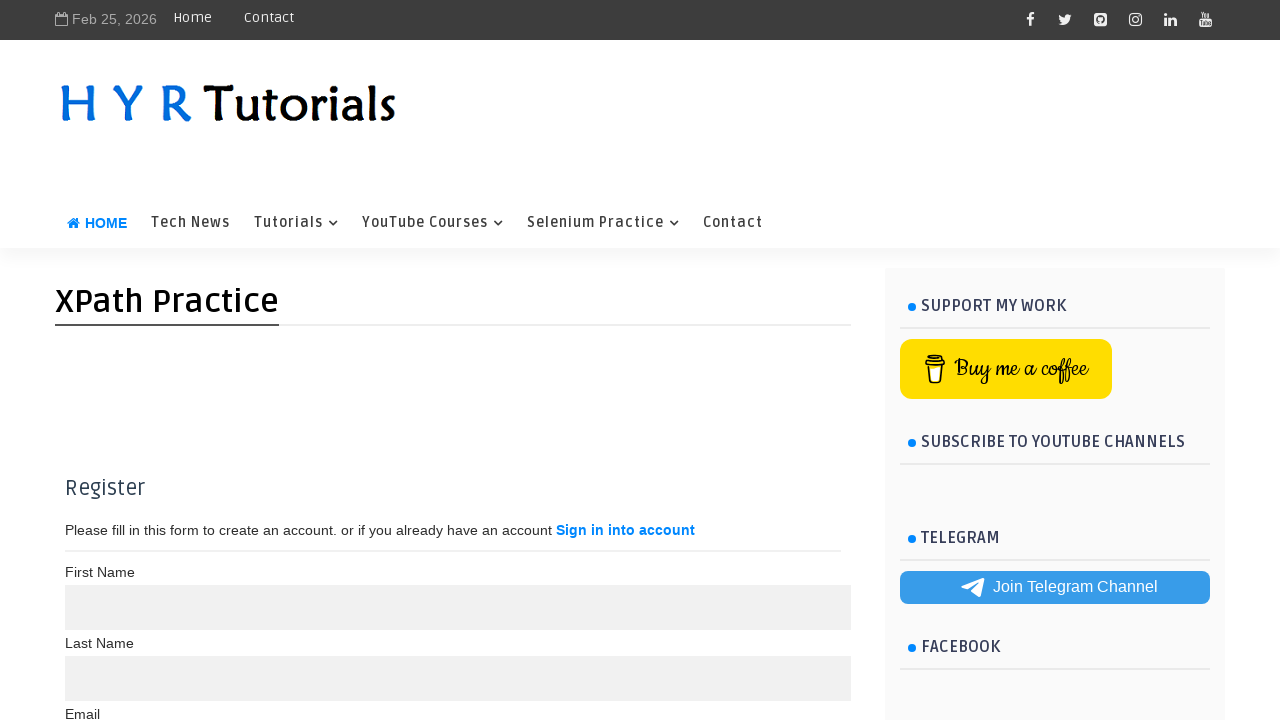

Clicked checkbox for Helen Bennett row at (84, 360) on xpath=//td[text()='Helen Bennett']//preceding-sibling::td/input
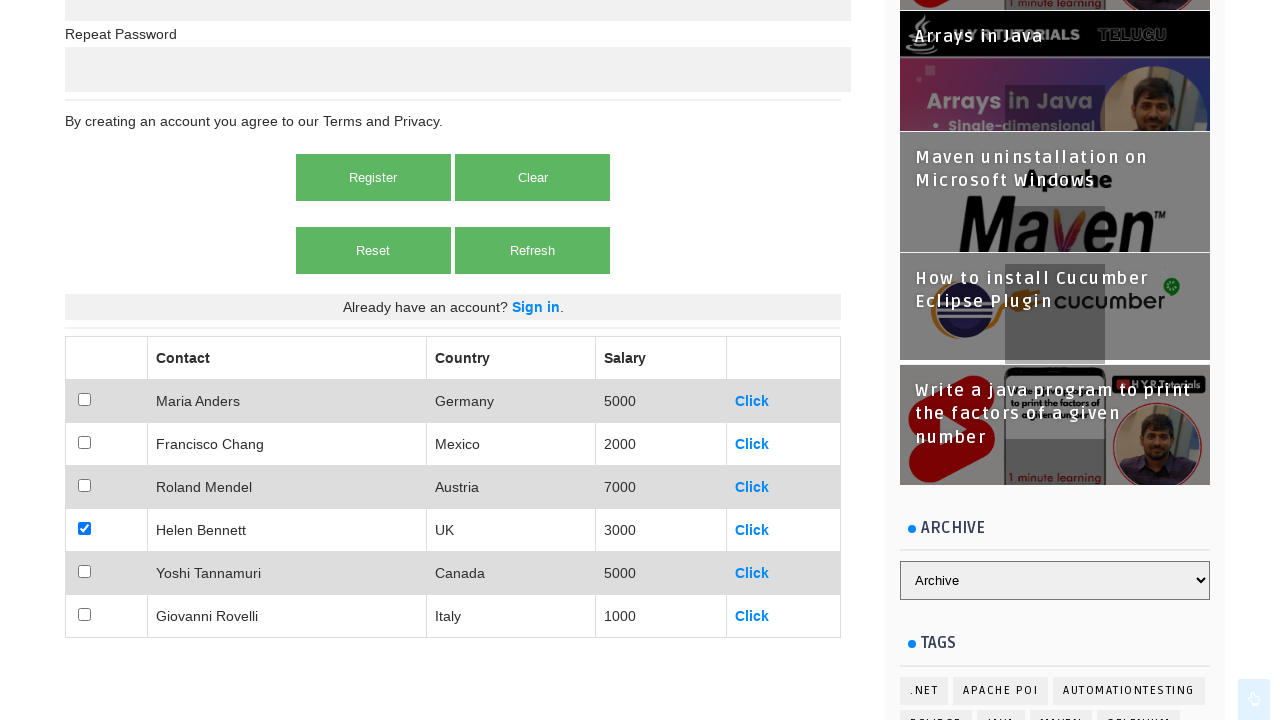

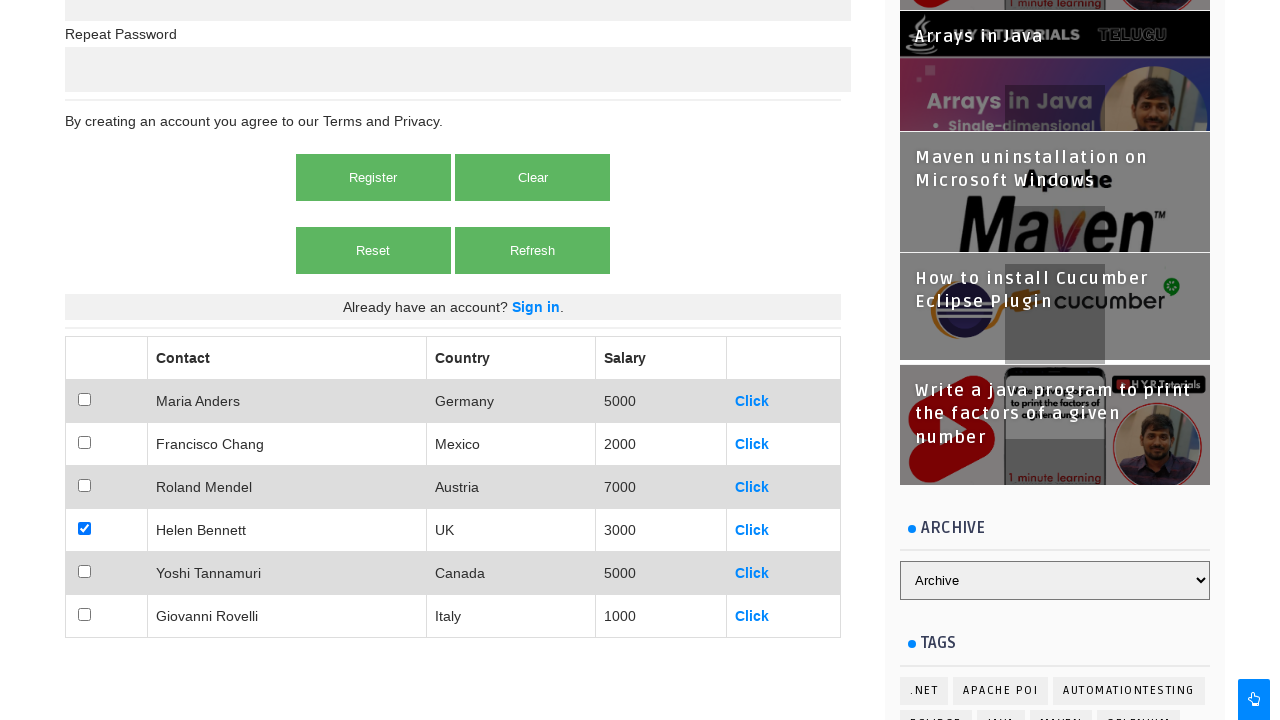